Tests table filtering by entering a search term and verifying filtered results

Starting URL: https://rahulshettyacademy.com/seleniumPractise/#/offers

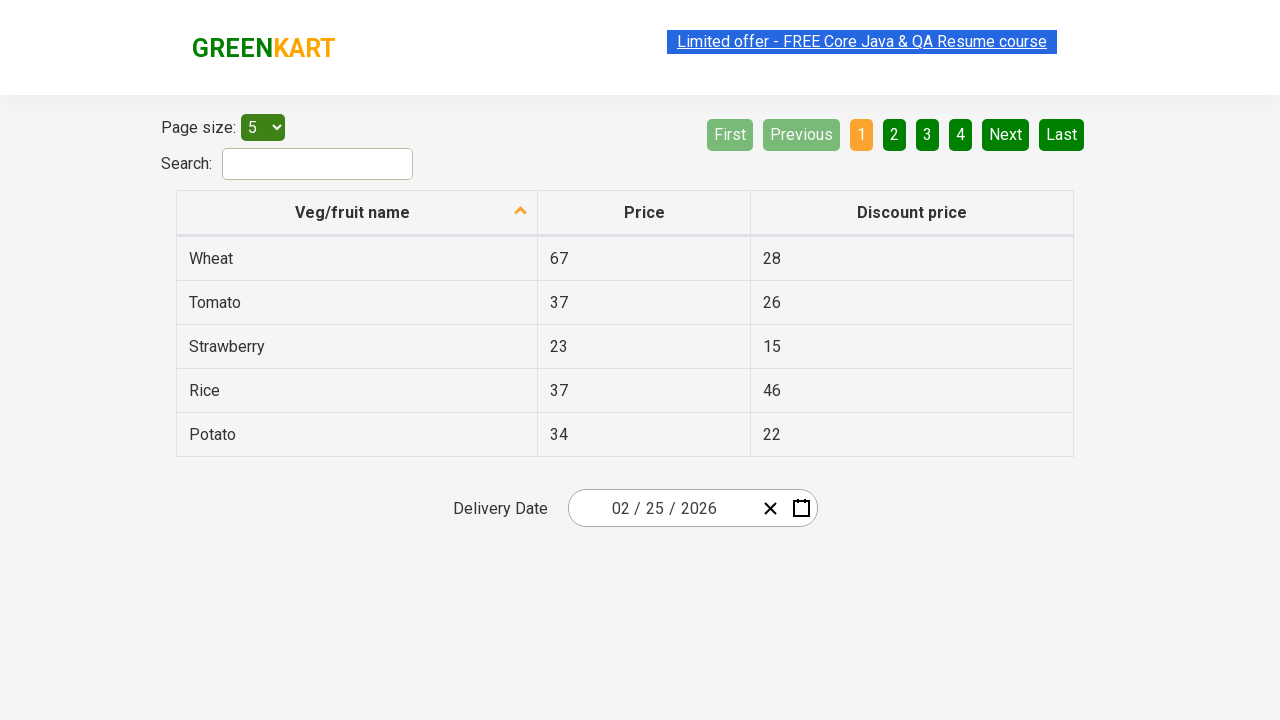

Navigated to Web Tables page at https://rahulshettyacademy.com/seleniumPractise/#/offers
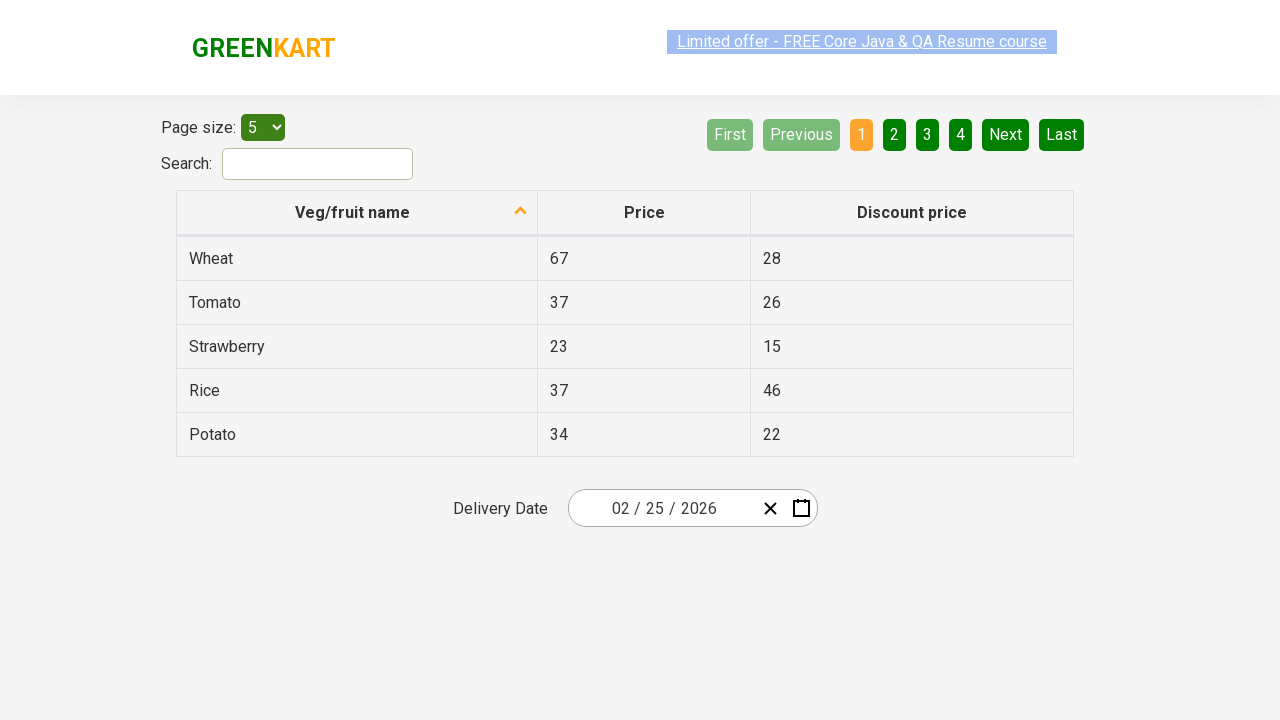

Entered 'tomato' in the search filter input on input[type='search']
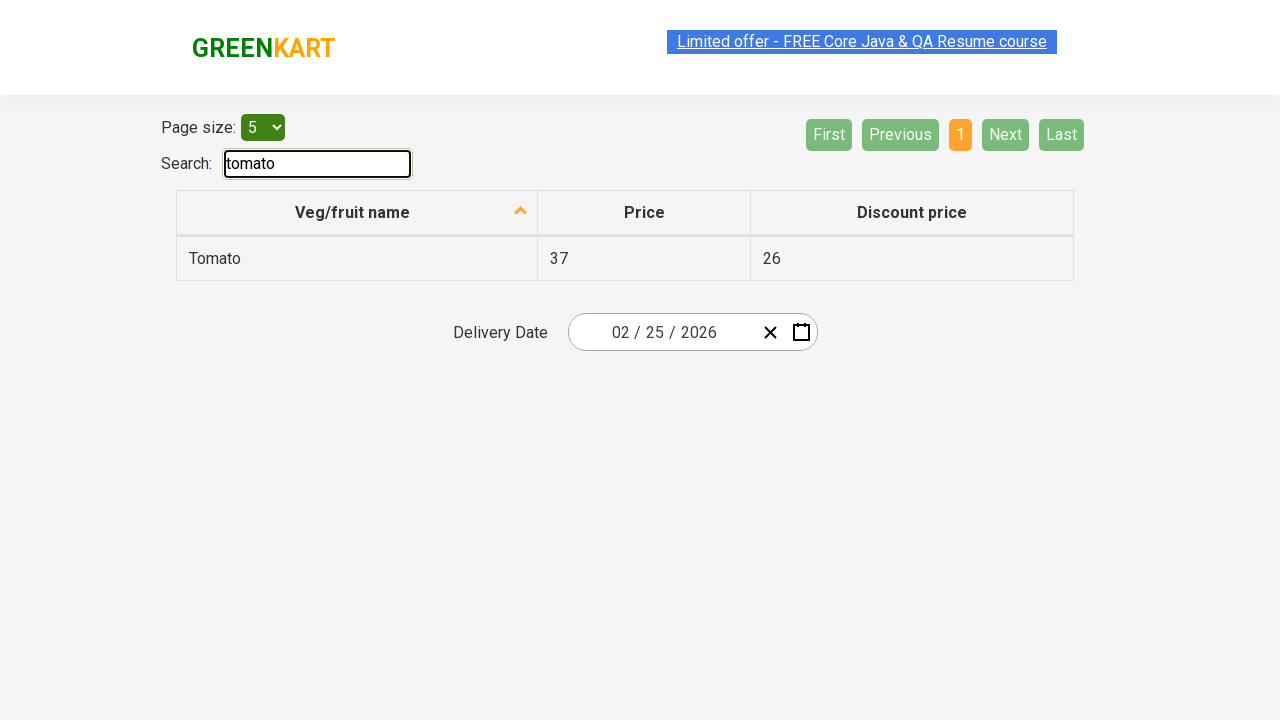

Filtered results loaded and table cells are visible
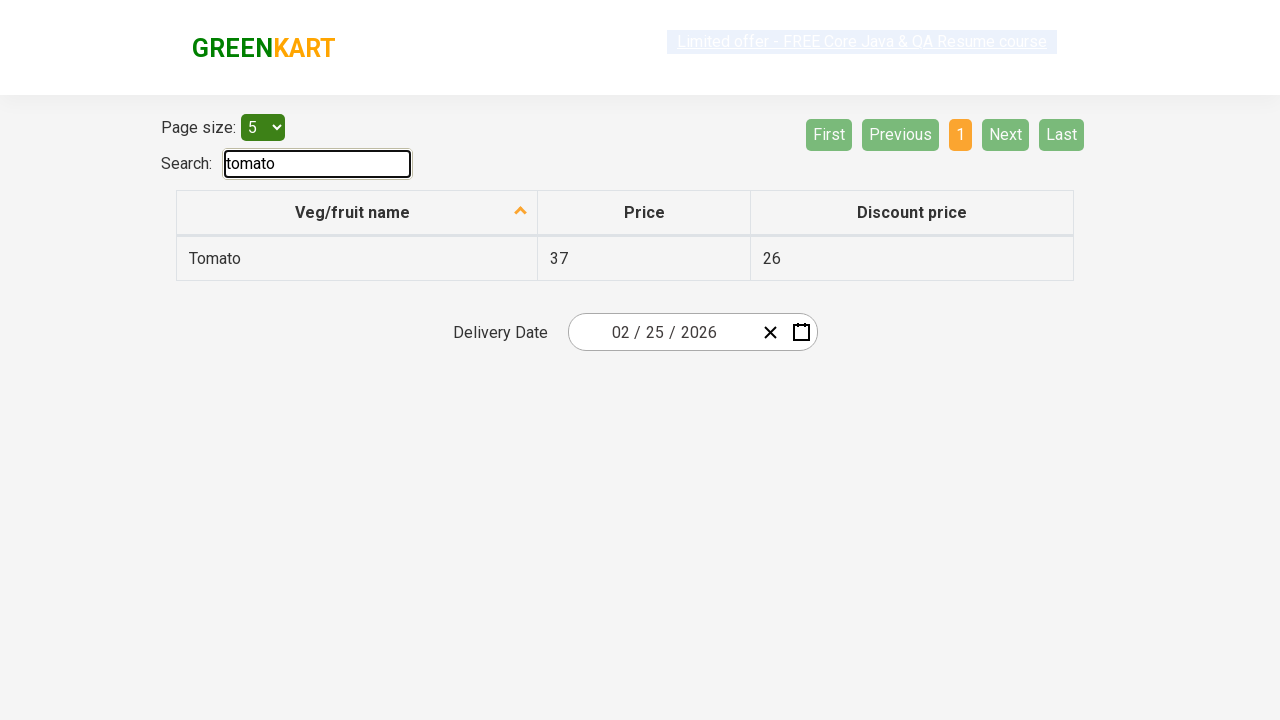

Retrieved all filtered table results containing tomato entries
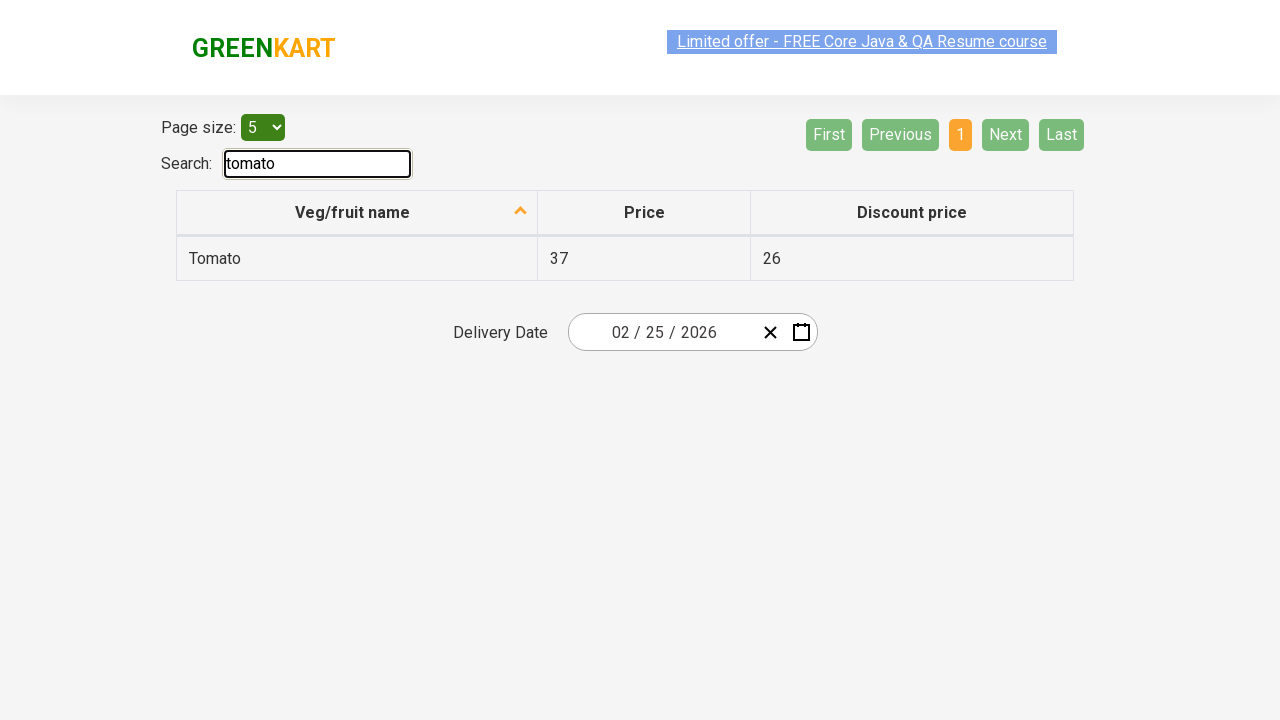

Verified all filtered results contain 'tomato'
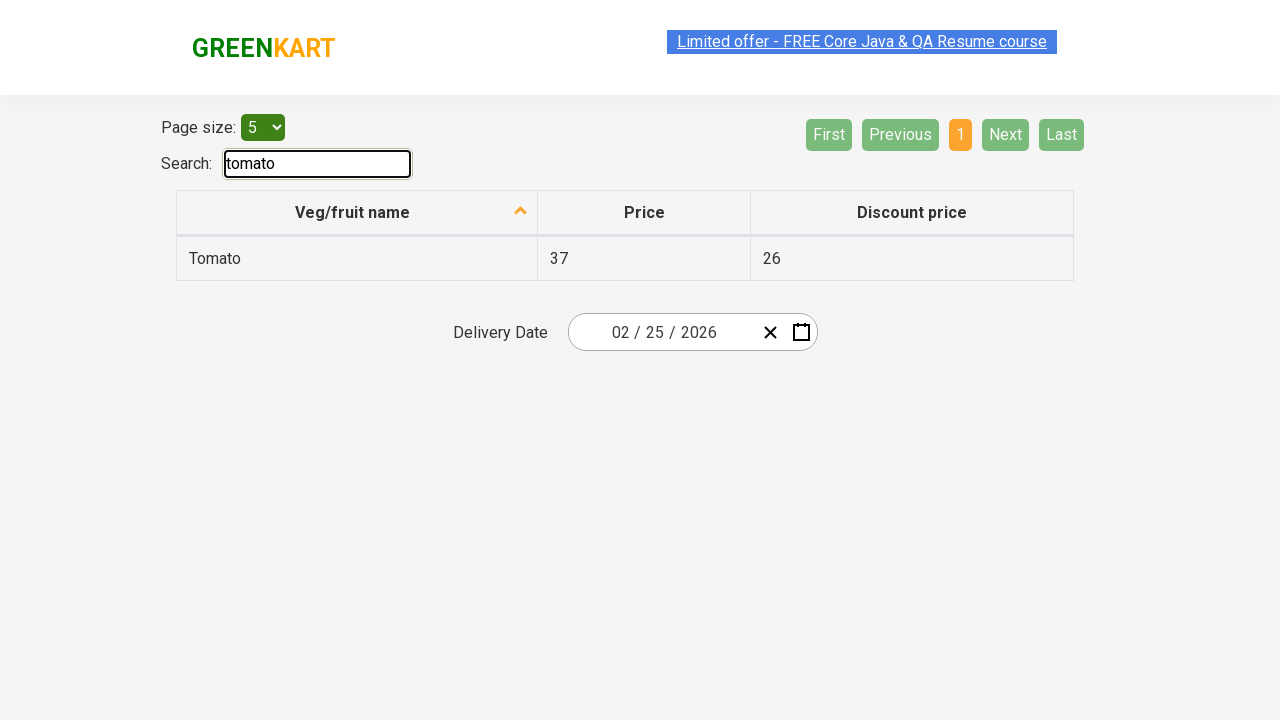

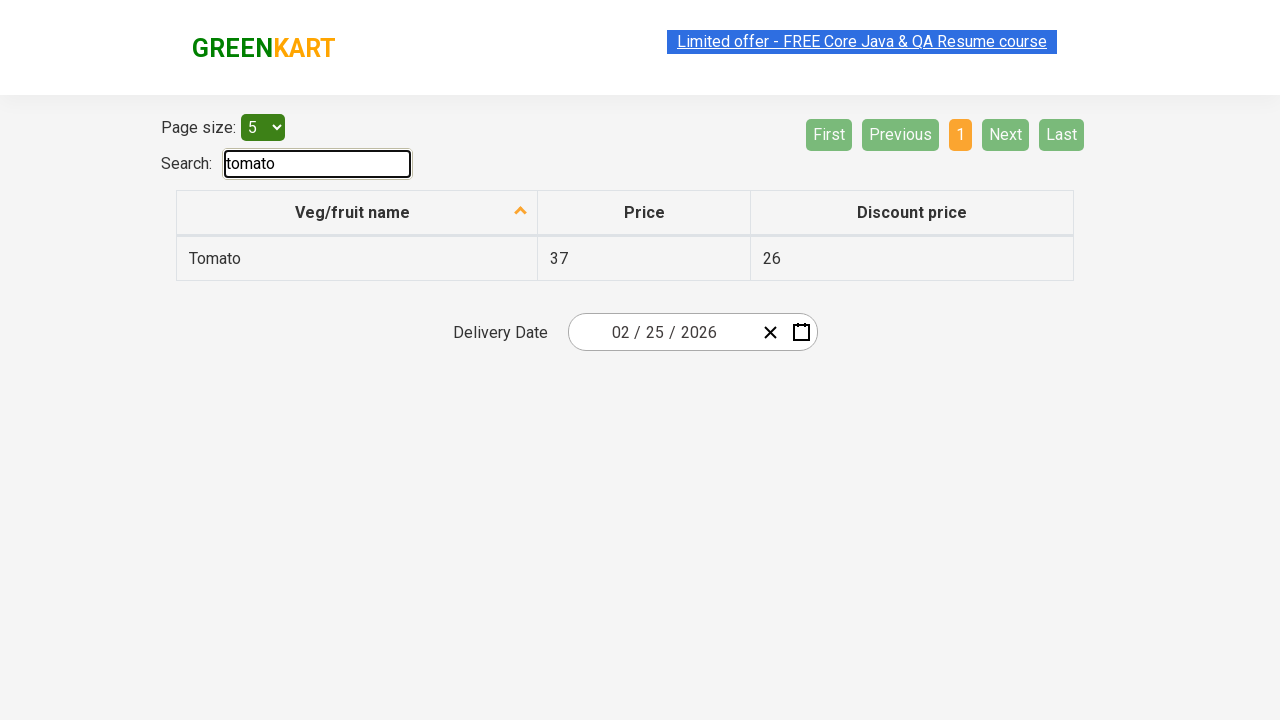